Tests editing a todo item by double-clicking, changing text, and pressing Enter

Starting URL: https://demo.playwright.dev/todomvc

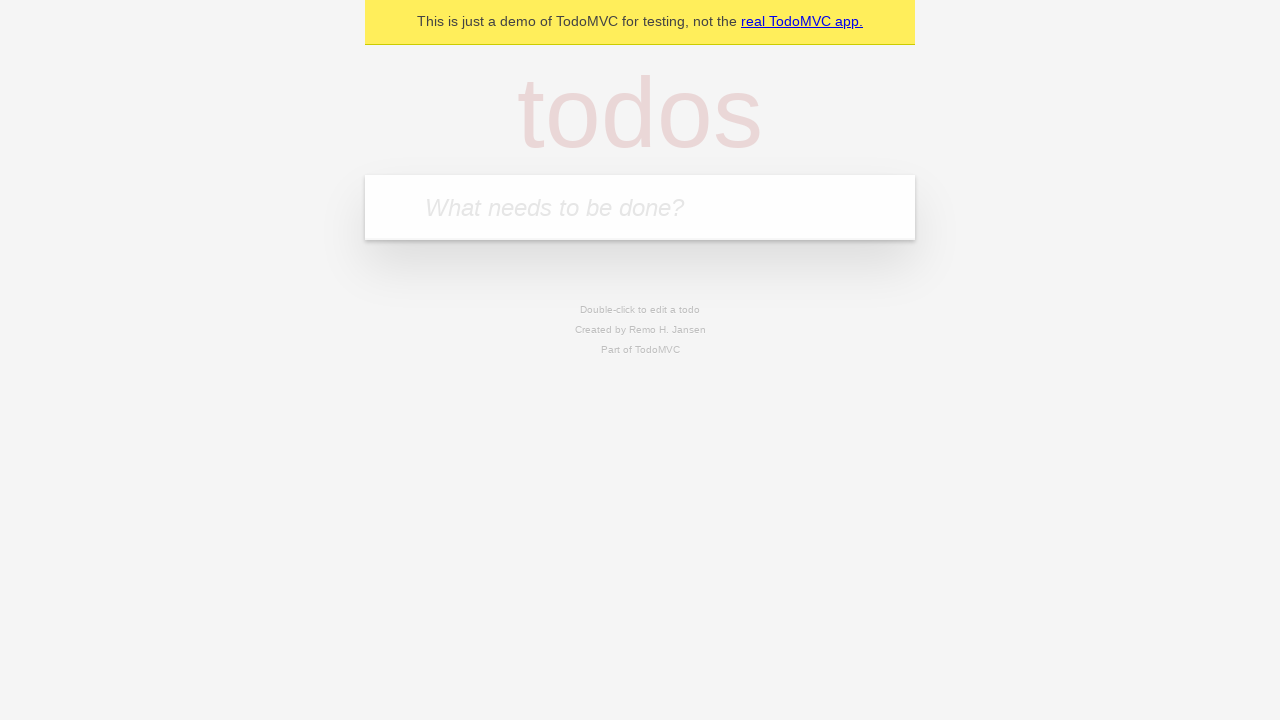

Filled new todo input with 'buy some cheese' on .new-todo
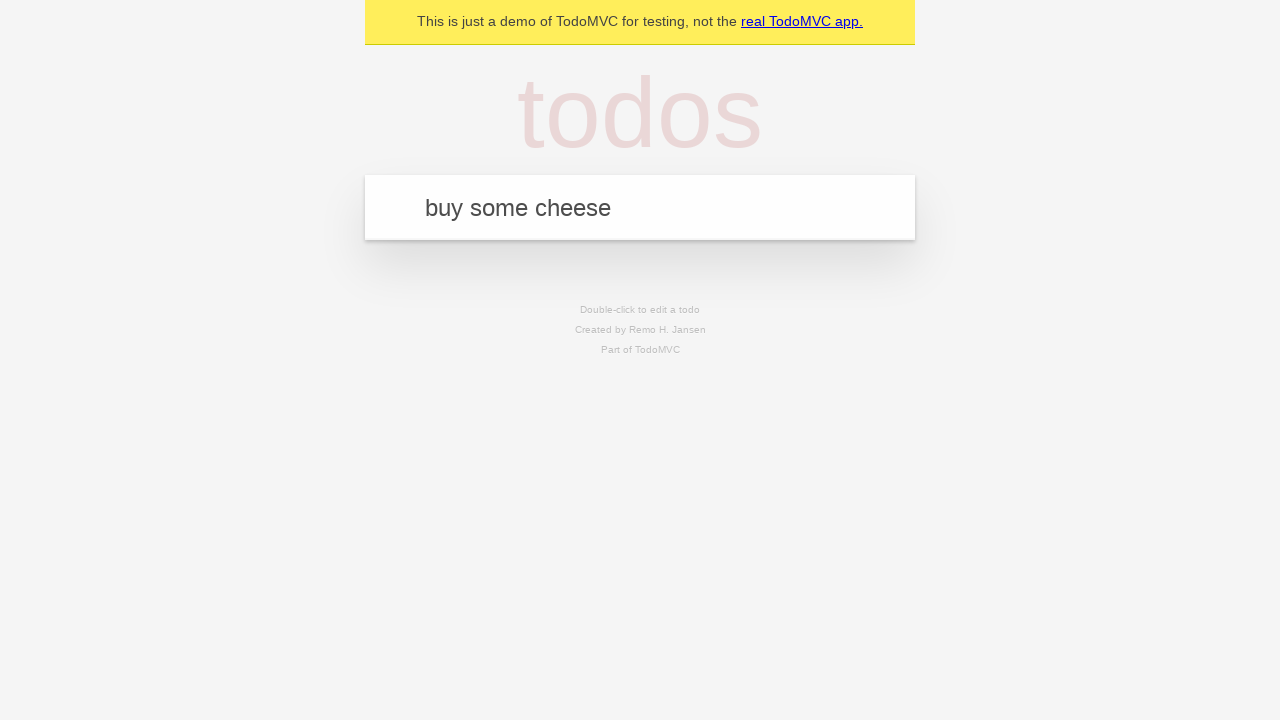

Pressed Enter to create first todo on .new-todo
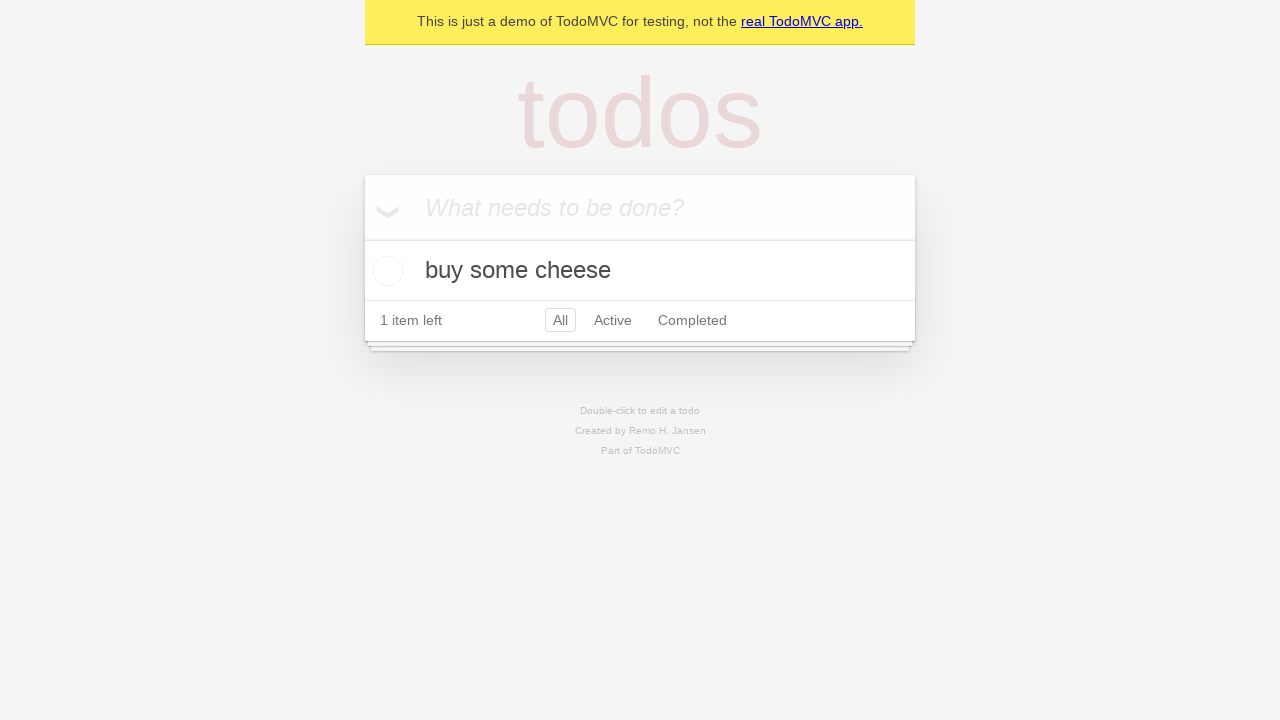

Filled new todo input with 'feed the cat' on .new-todo
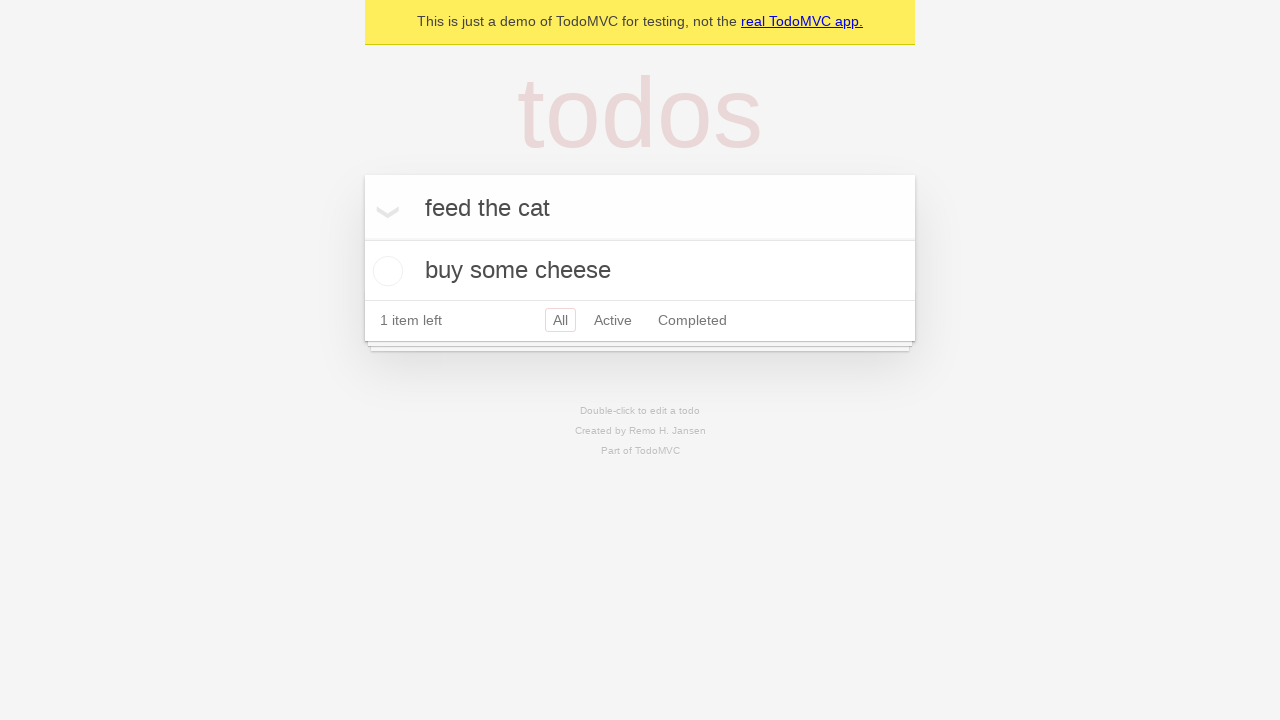

Pressed Enter to create second todo on .new-todo
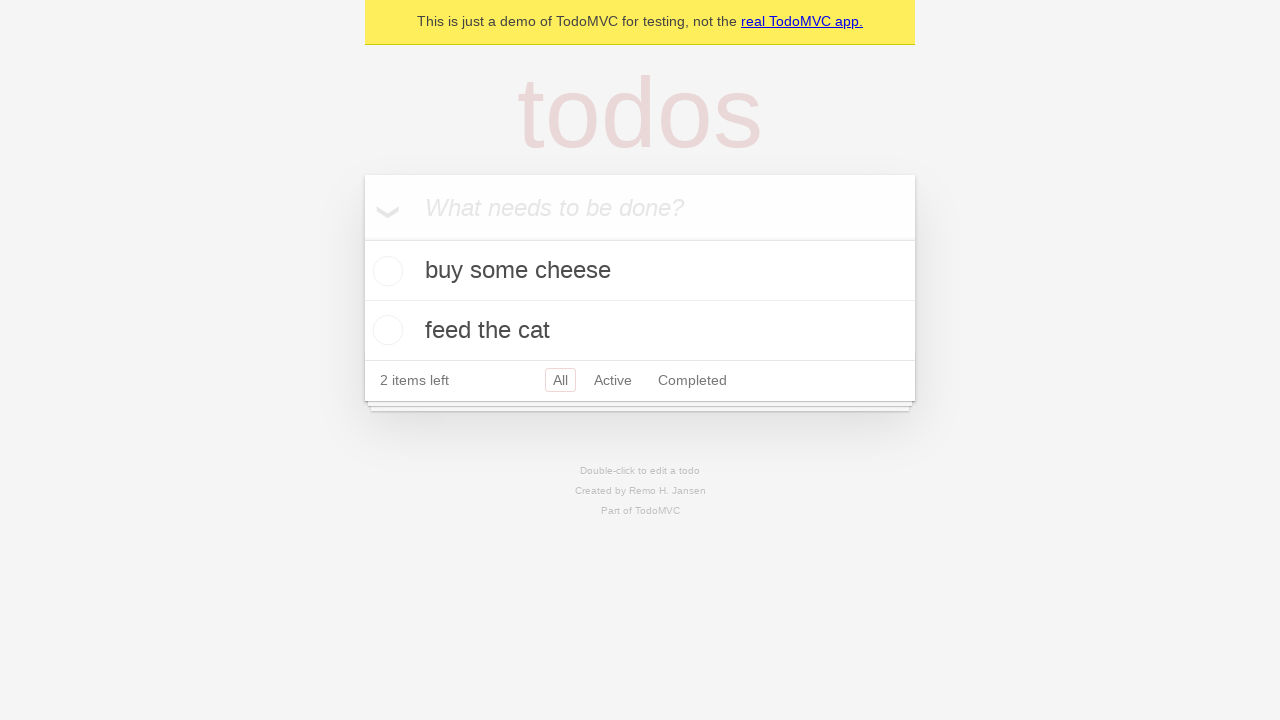

Filled new todo input with 'book a doctors appointment' on .new-todo
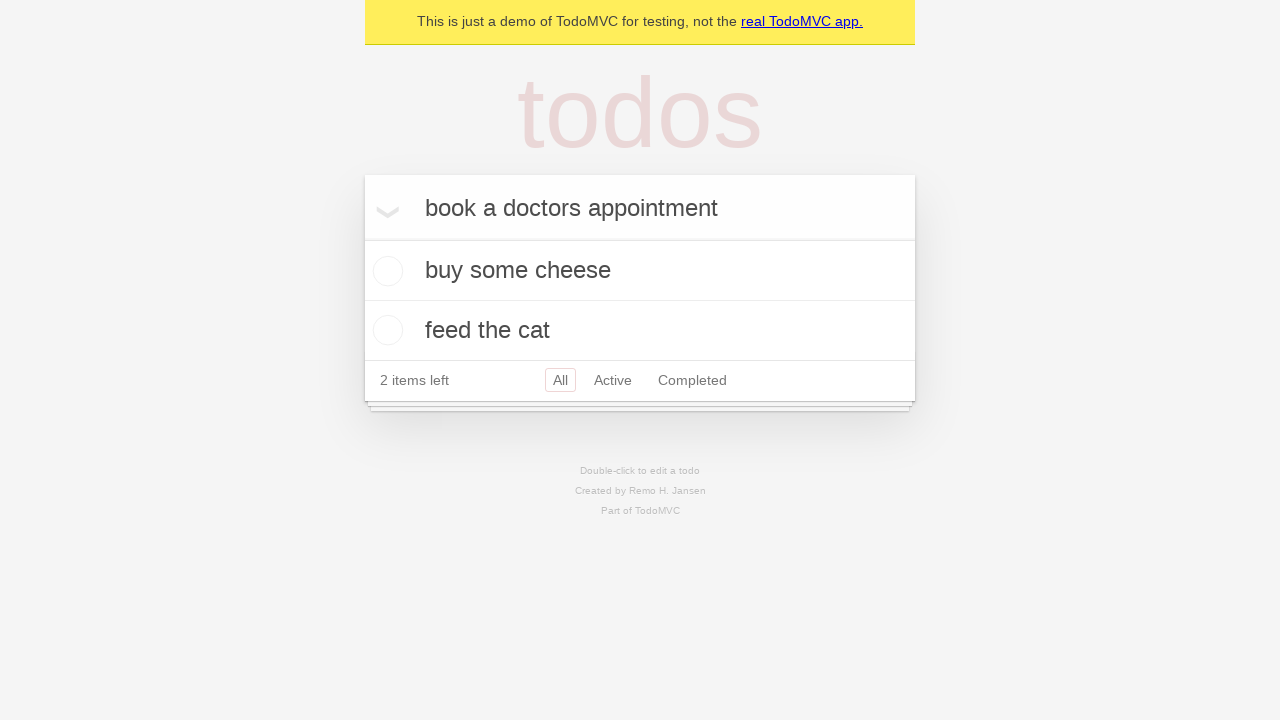

Pressed Enter to create third todo on .new-todo
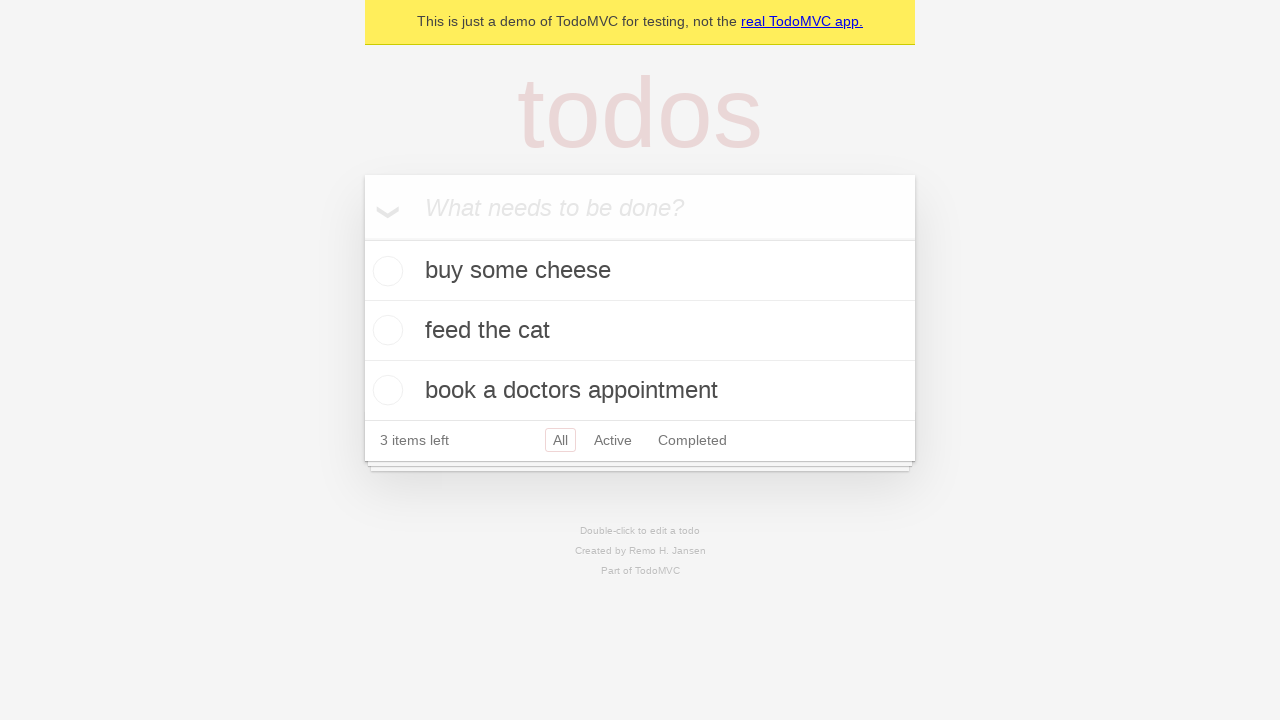

Waited for all three todos to be rendered
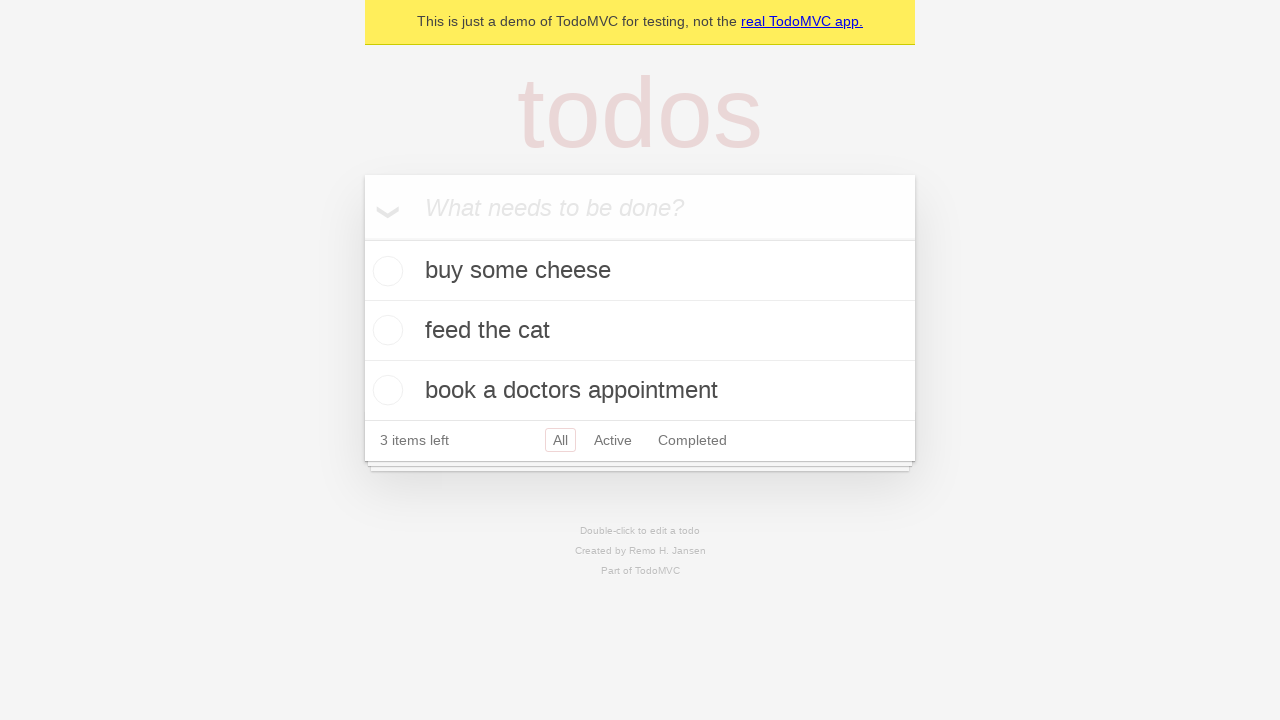

Double-clicked second todo to enter edit mode at (640, 331) on .todo-list li >> nth=1
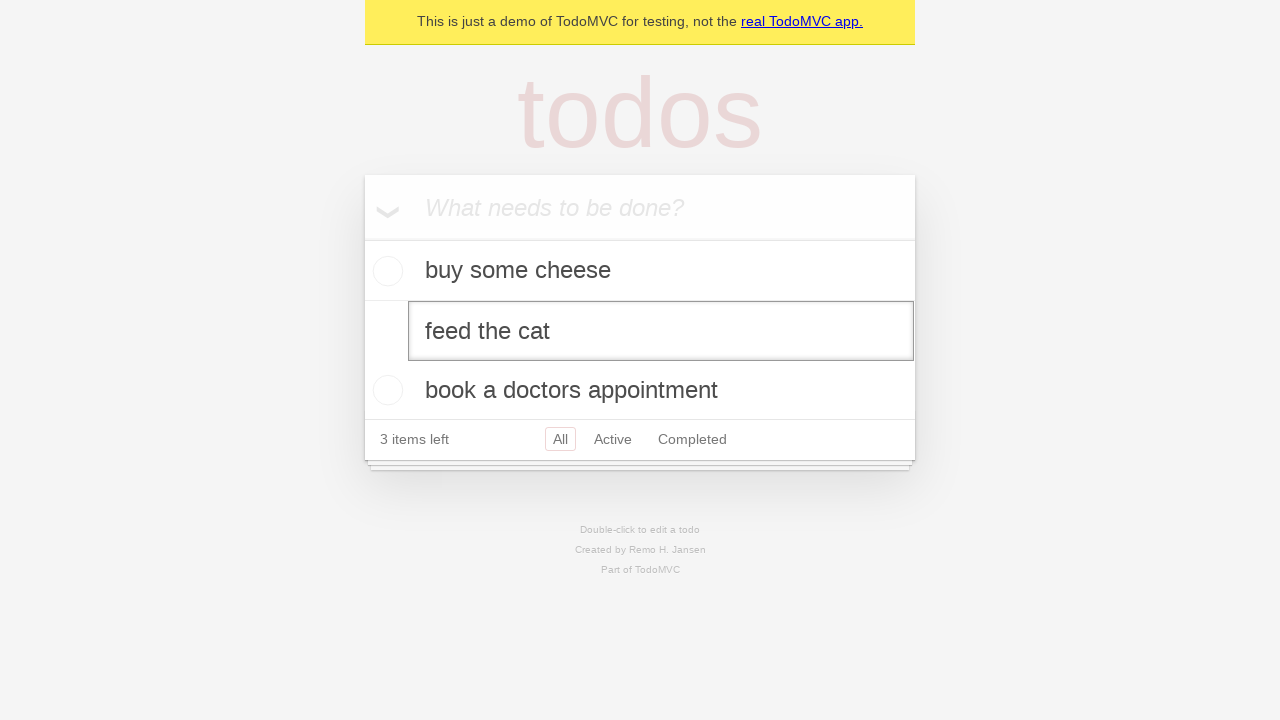

Changed second todo text to 'buy some sausages' on .todo-list li >> nth=1 >> .edit
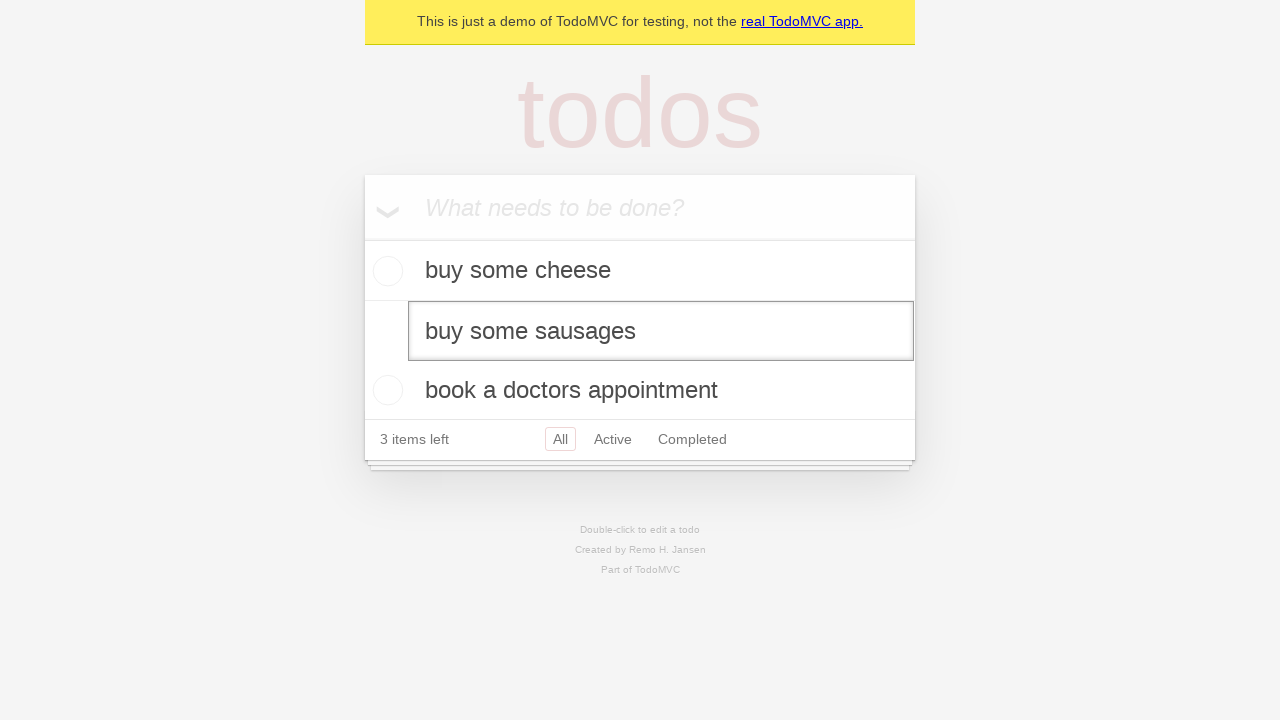

Pressed Enter to save the edited todo on .todo-list li >> nth=1 >> .edit
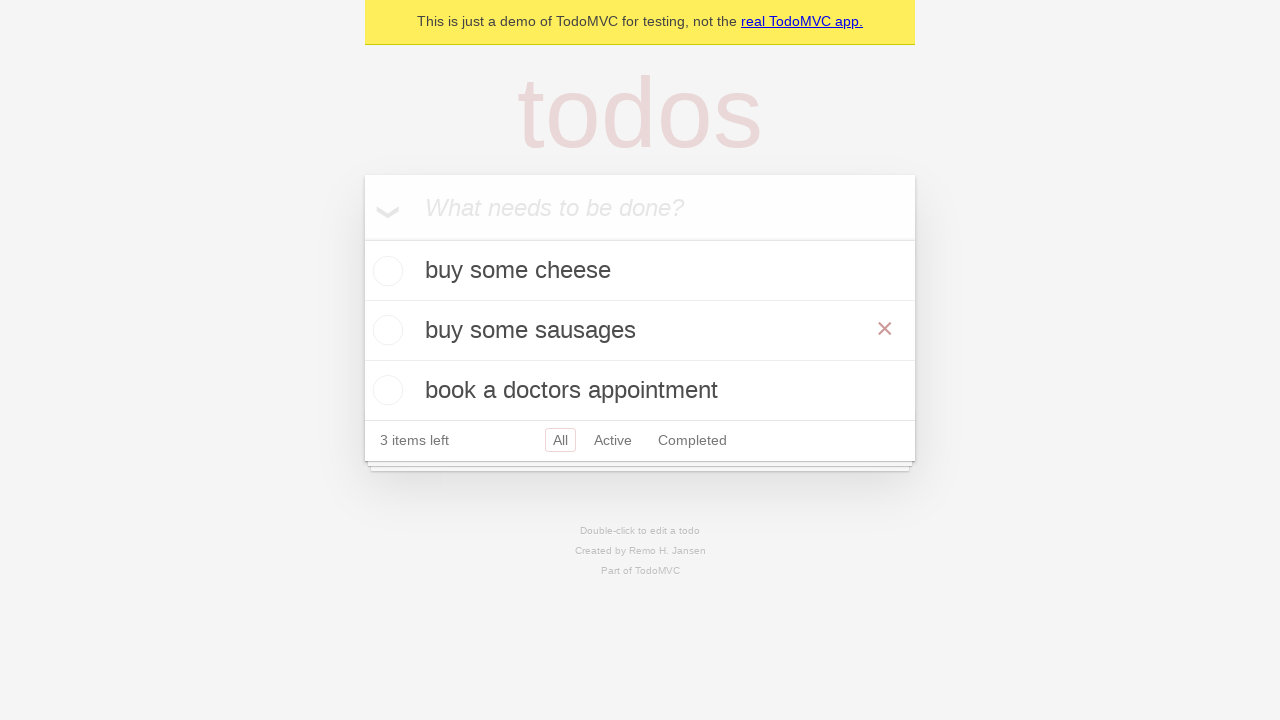

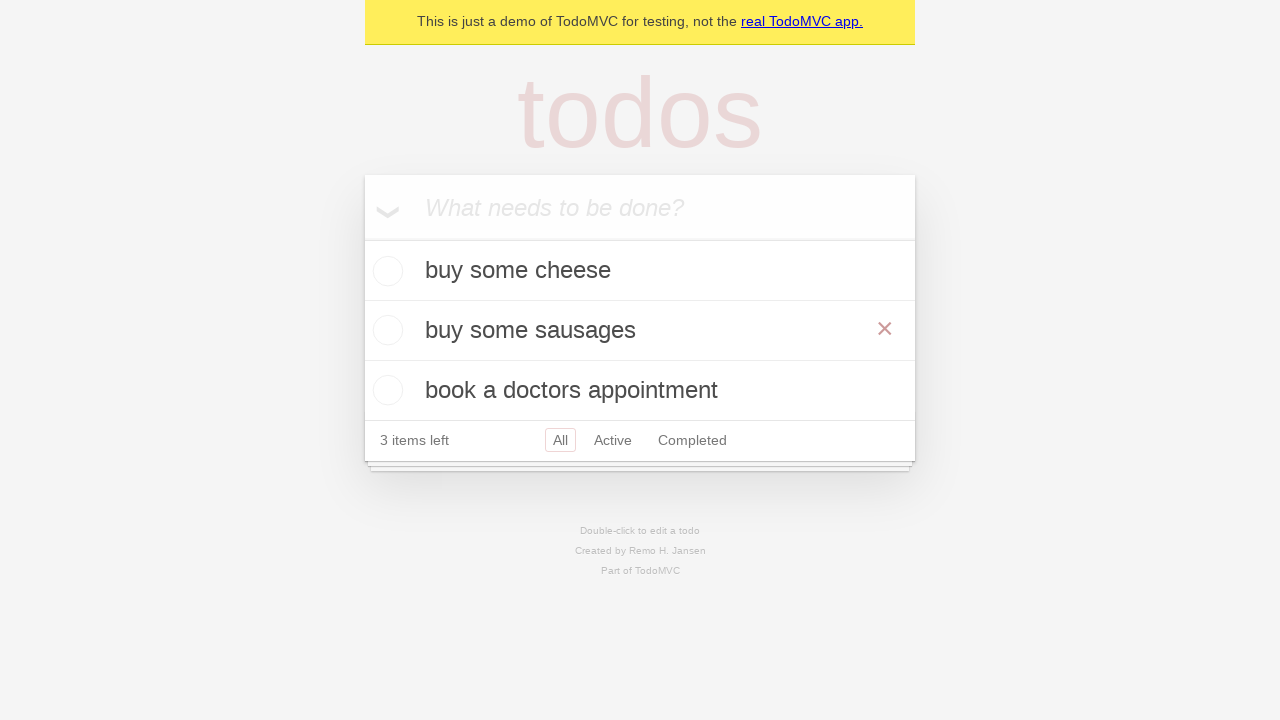